Navigates to Udemy homepage, maximizes the browser window, and retrieves the page title to verify the page loaded correctly.

Starting URL: https://www.udemy.com/

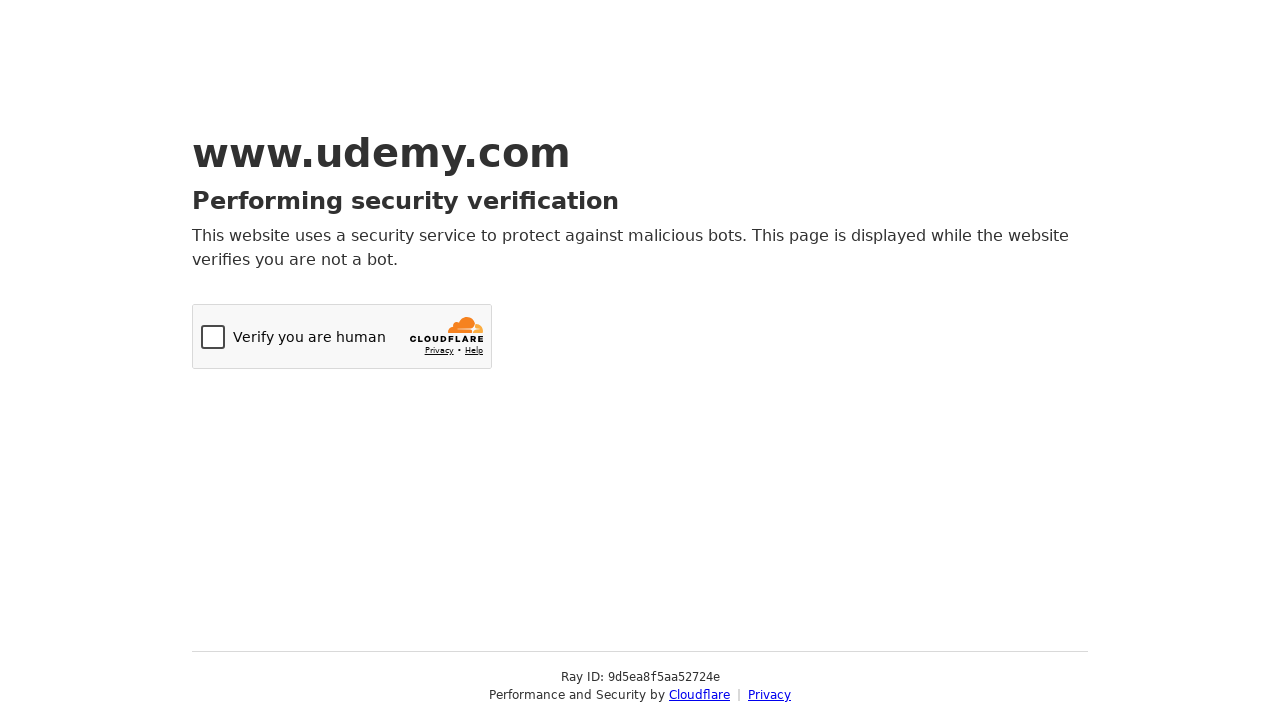

Set viewport size to 1920x1080 to maximize browser window
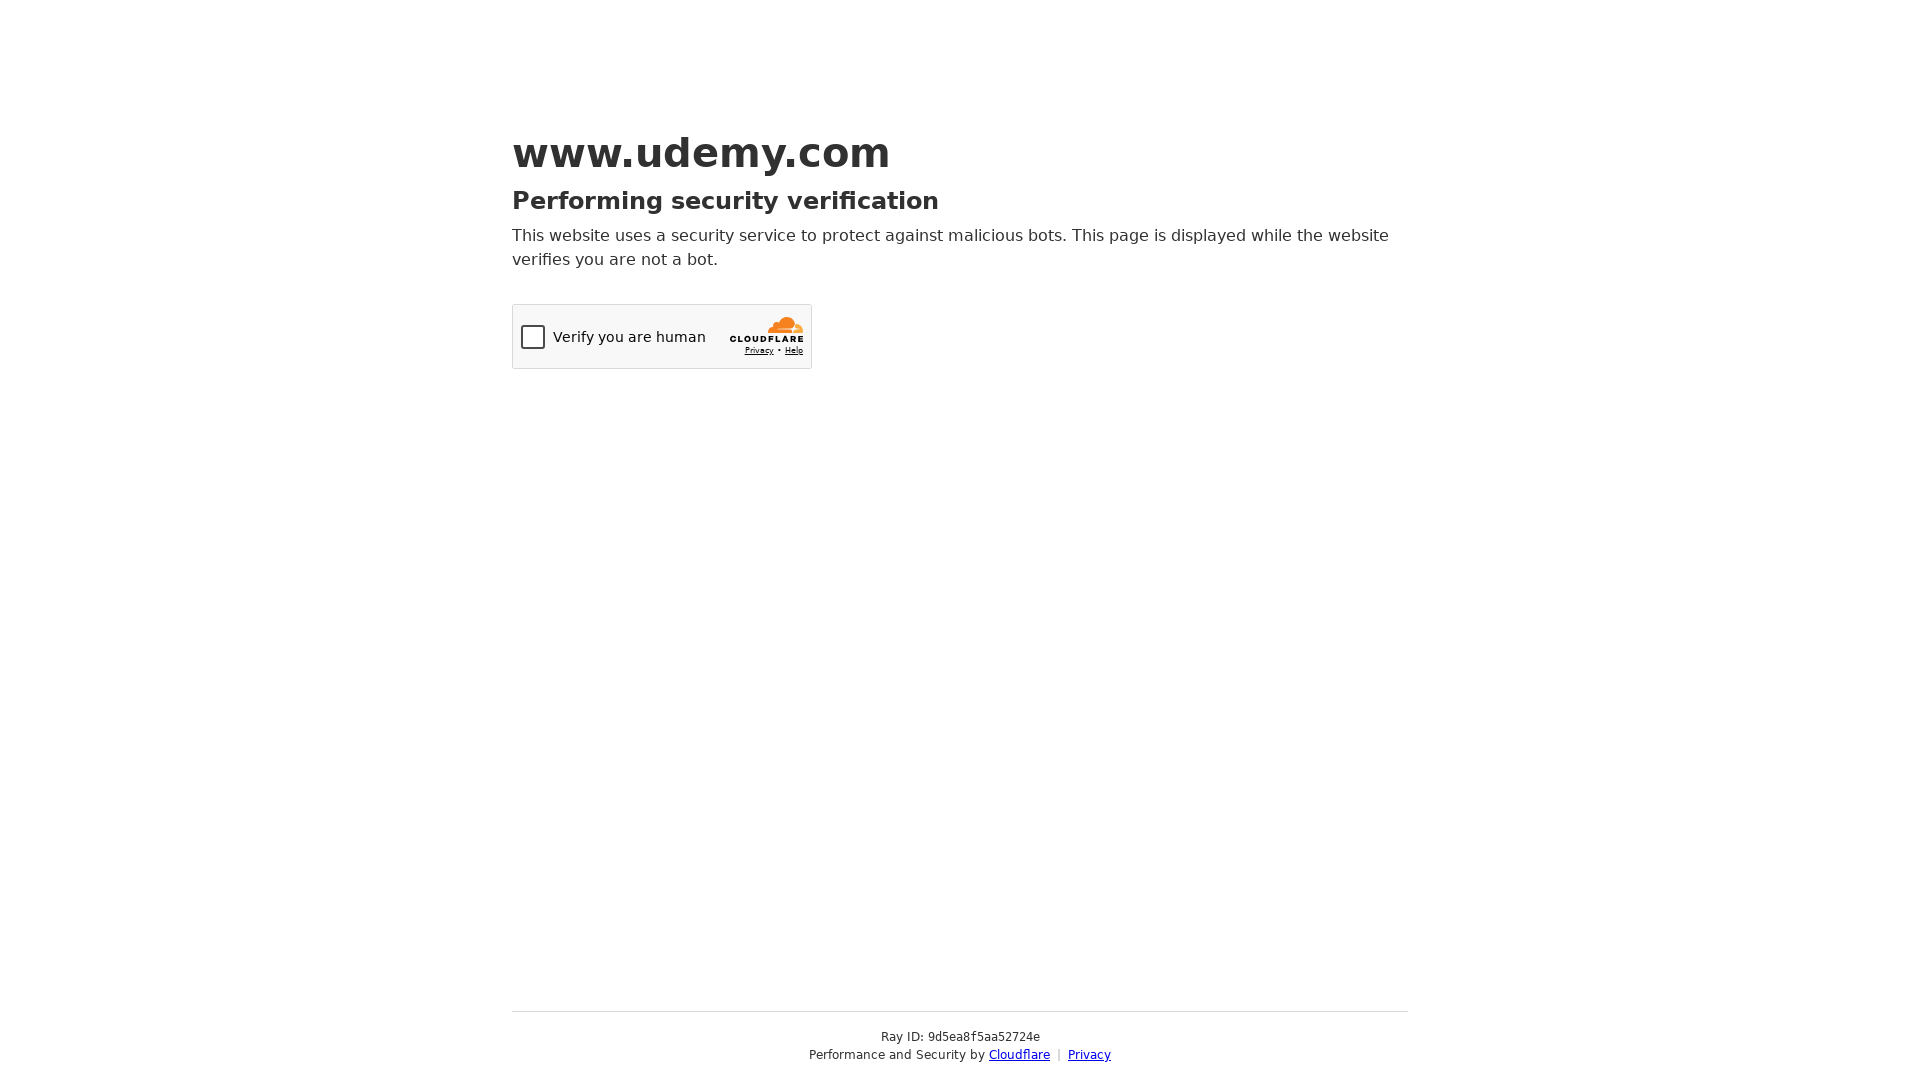

Retrieved page title: Just a moment...
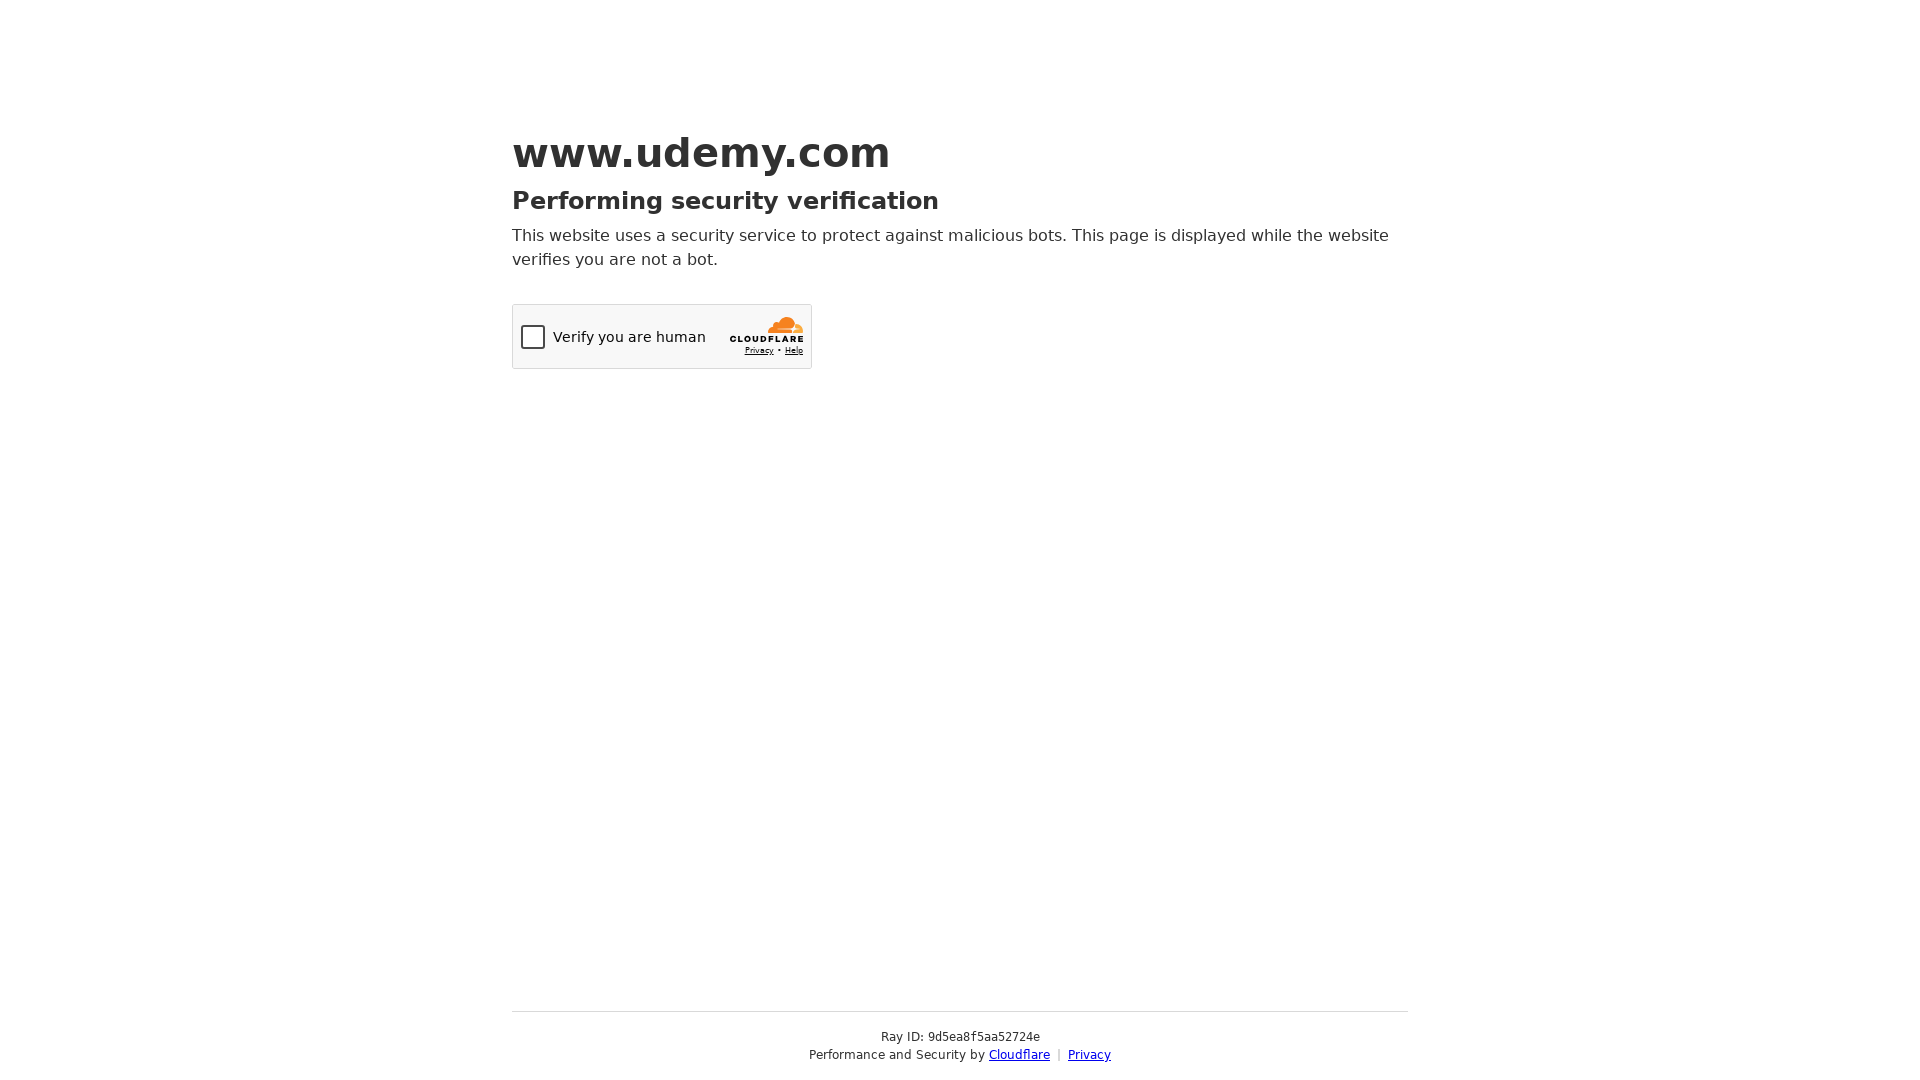

Page fully loaded - domcontentloaded state reached
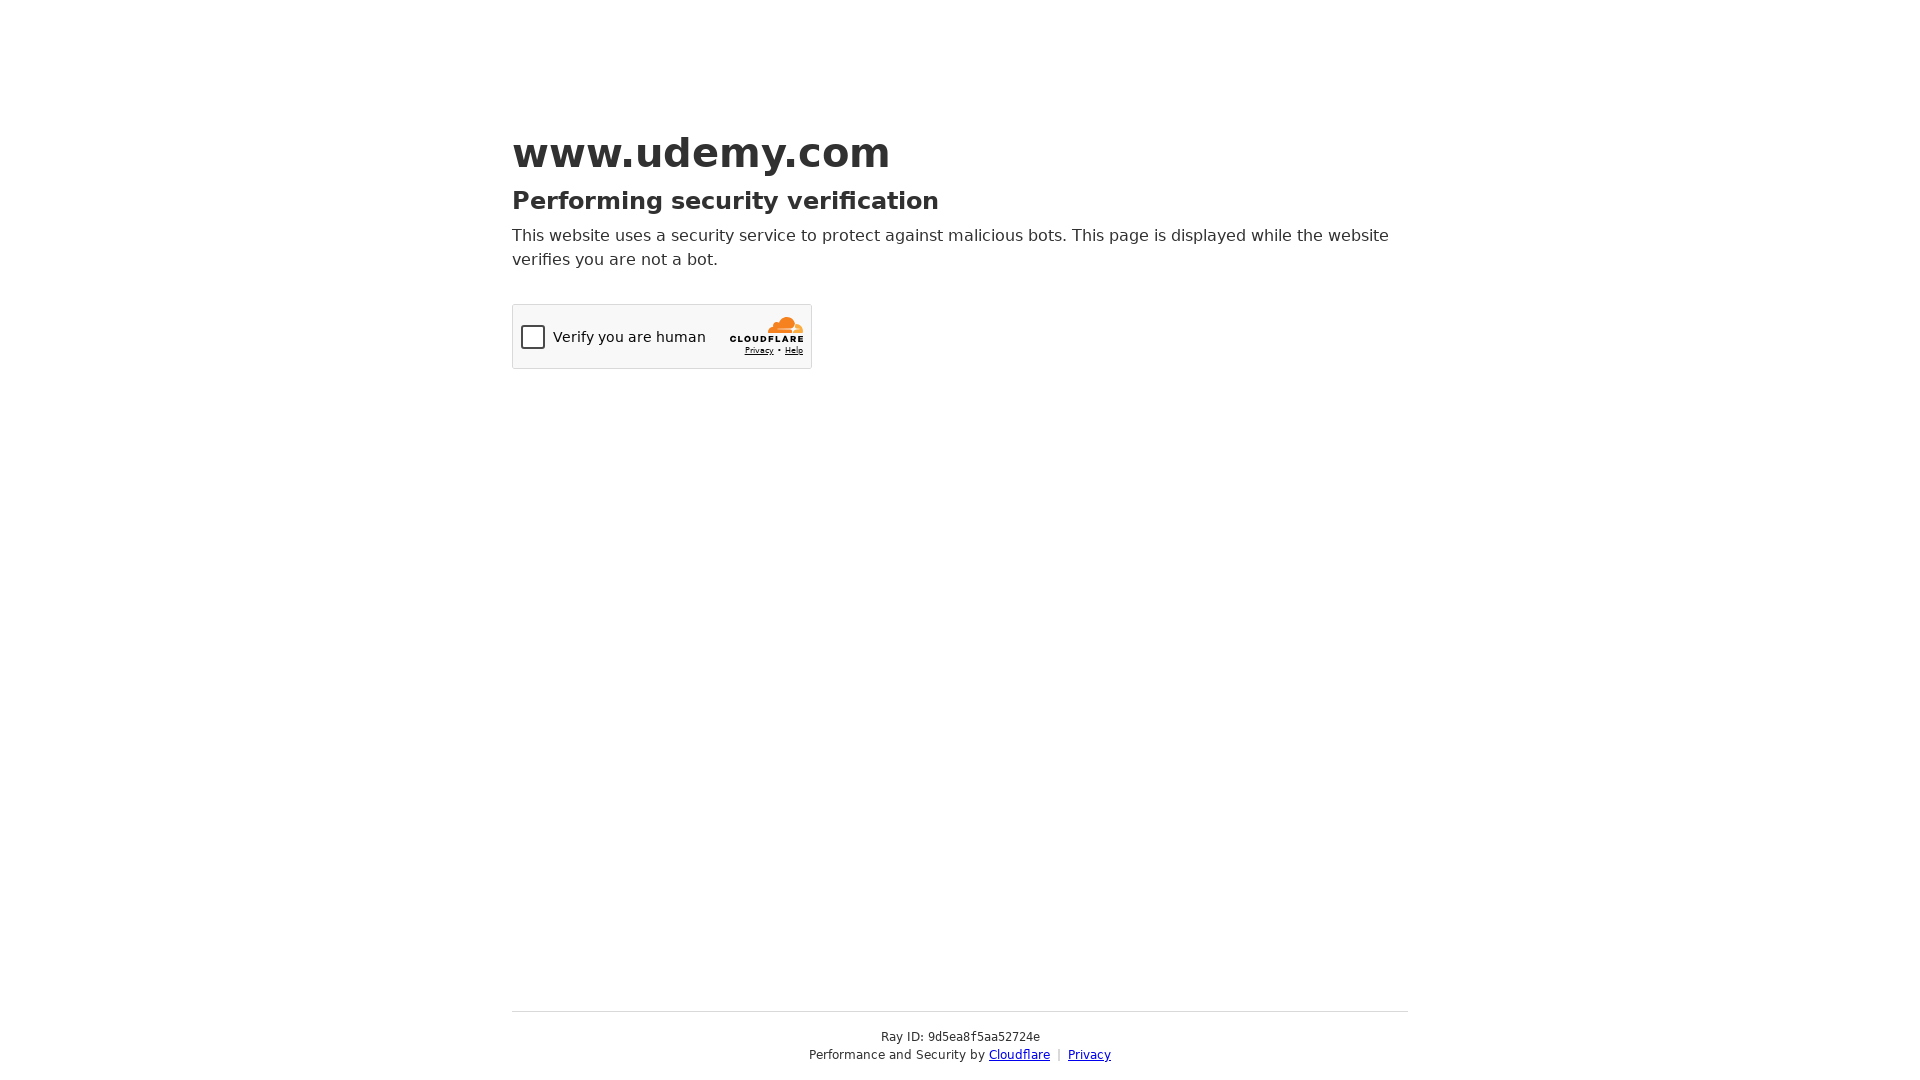

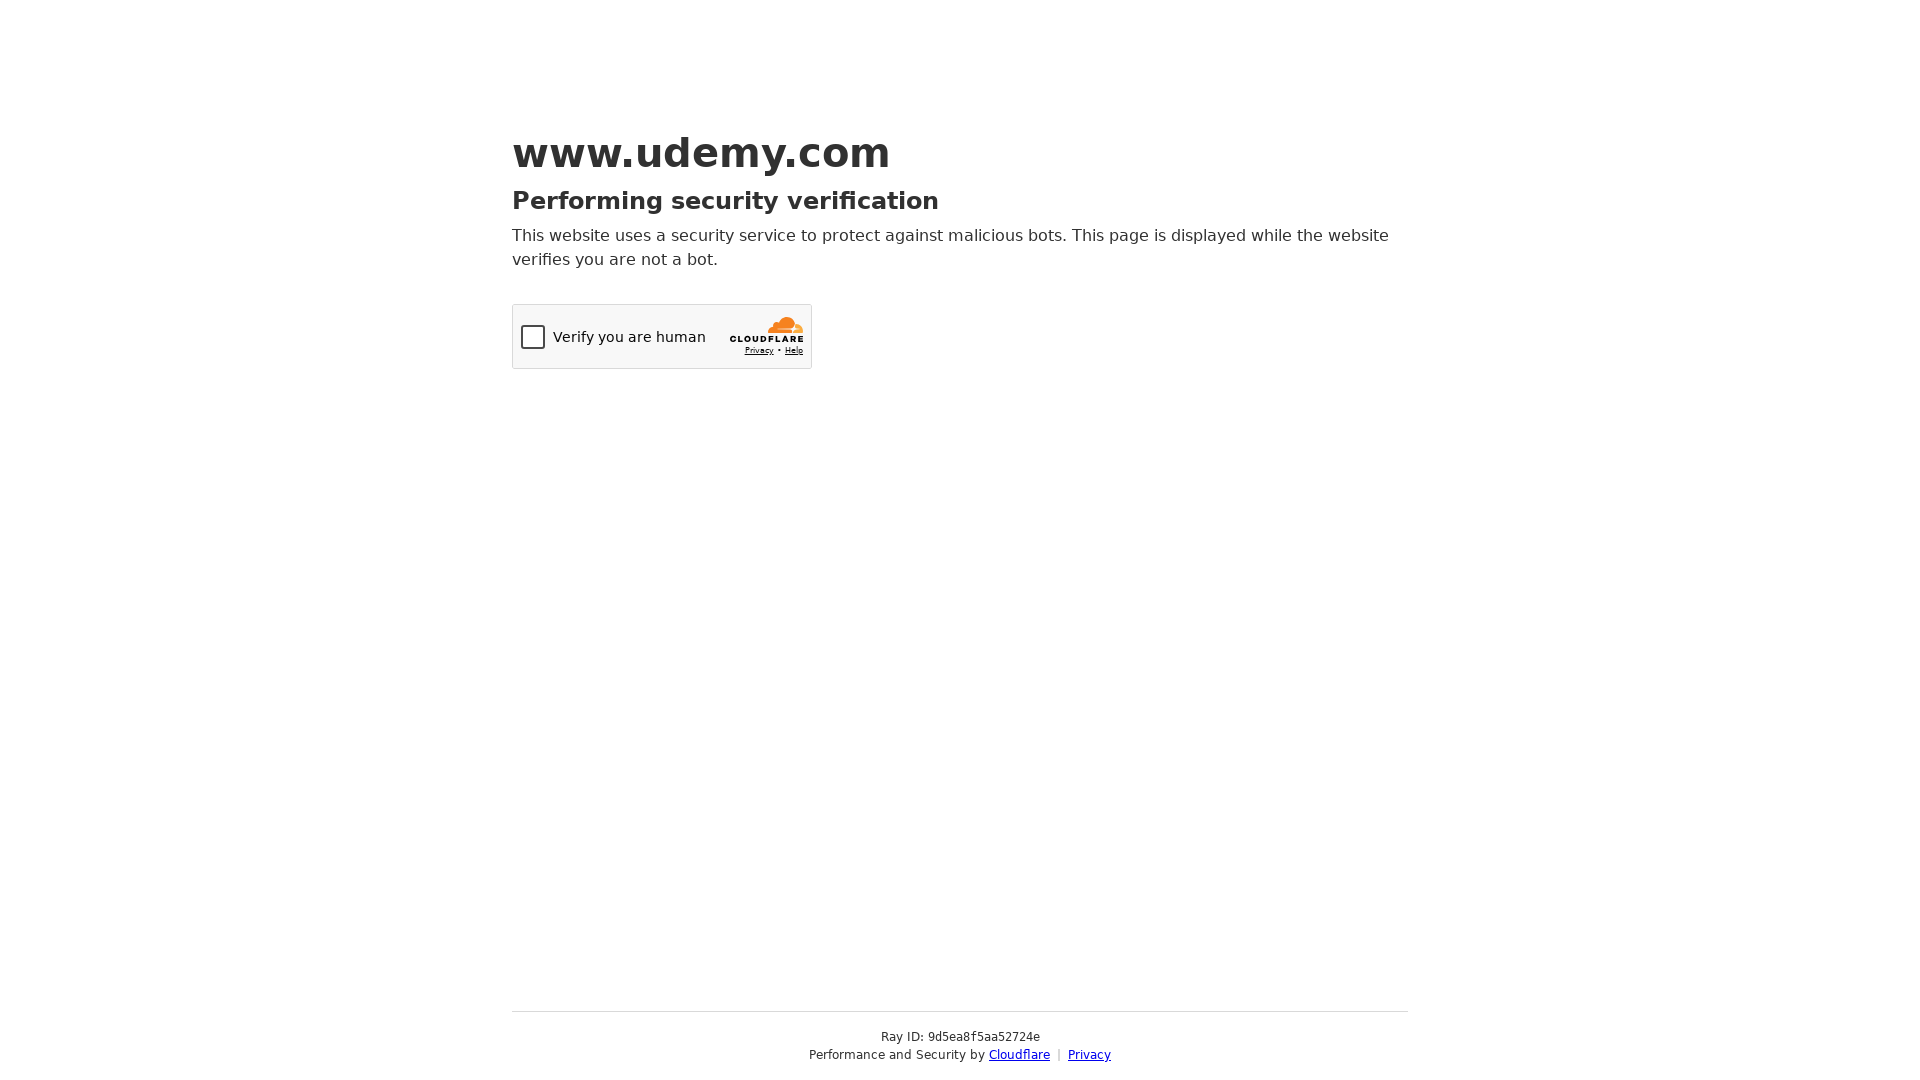